Tests keyboard actions by sending various key presses (Enter, Backspace, Space) to a key press detection page

Starting URL: https://the-internet.herokuapp.com/key_presses

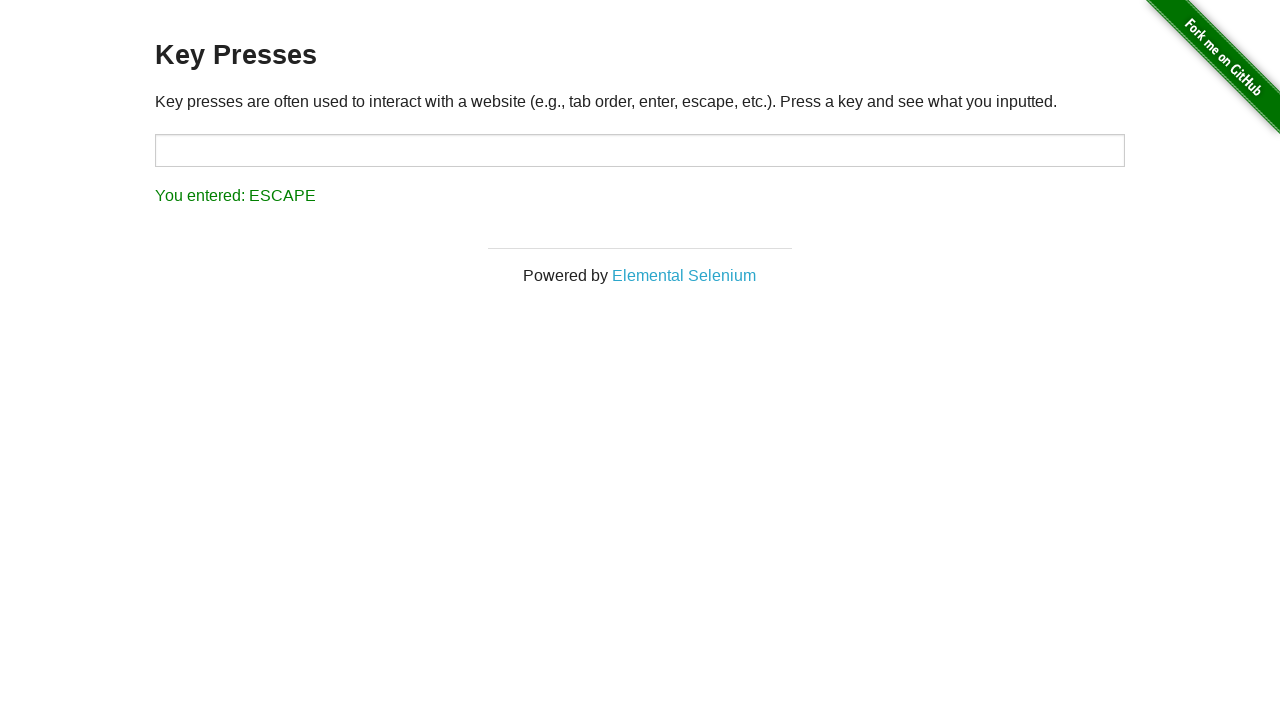

Pressed Enter key
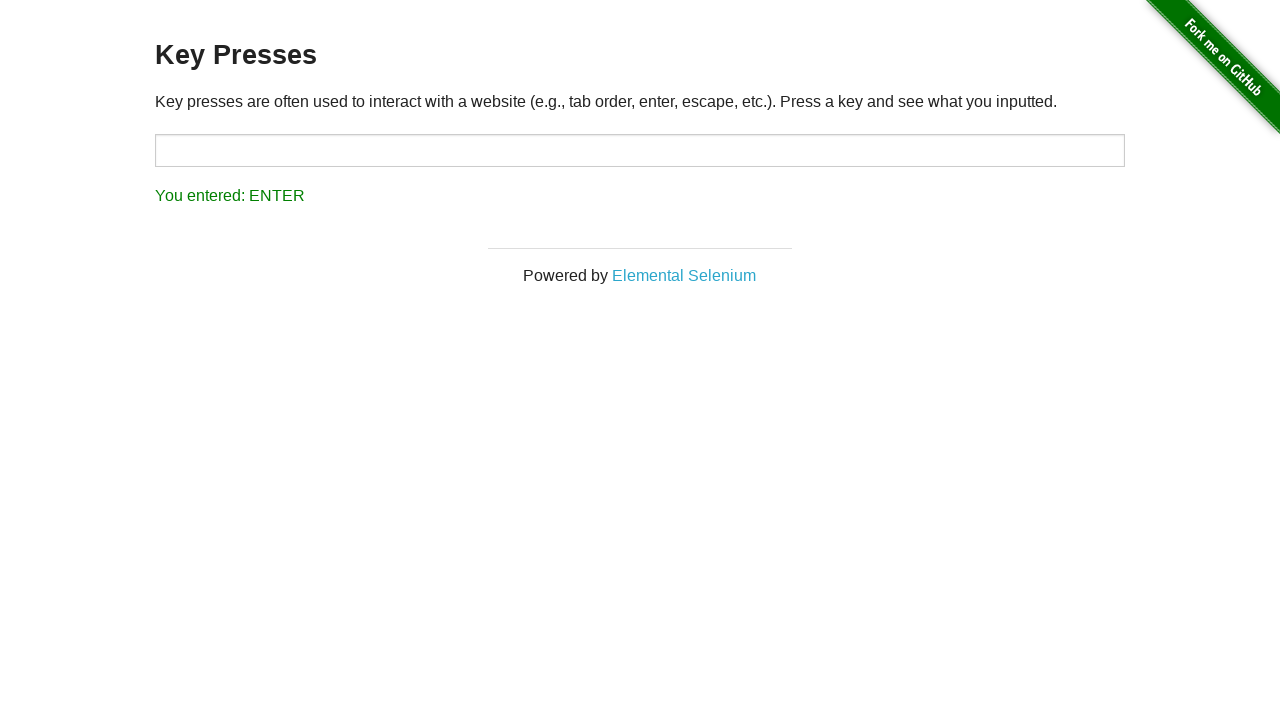

Pressed Backspace key
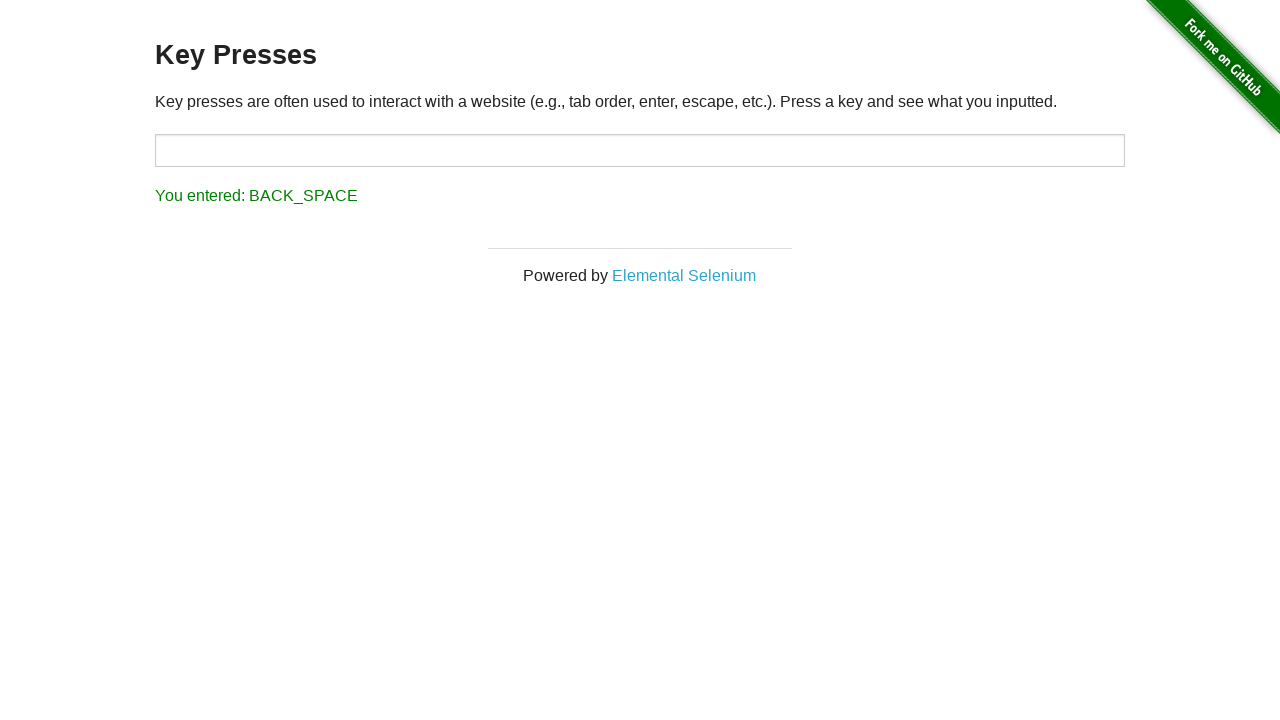

Pressed Space key
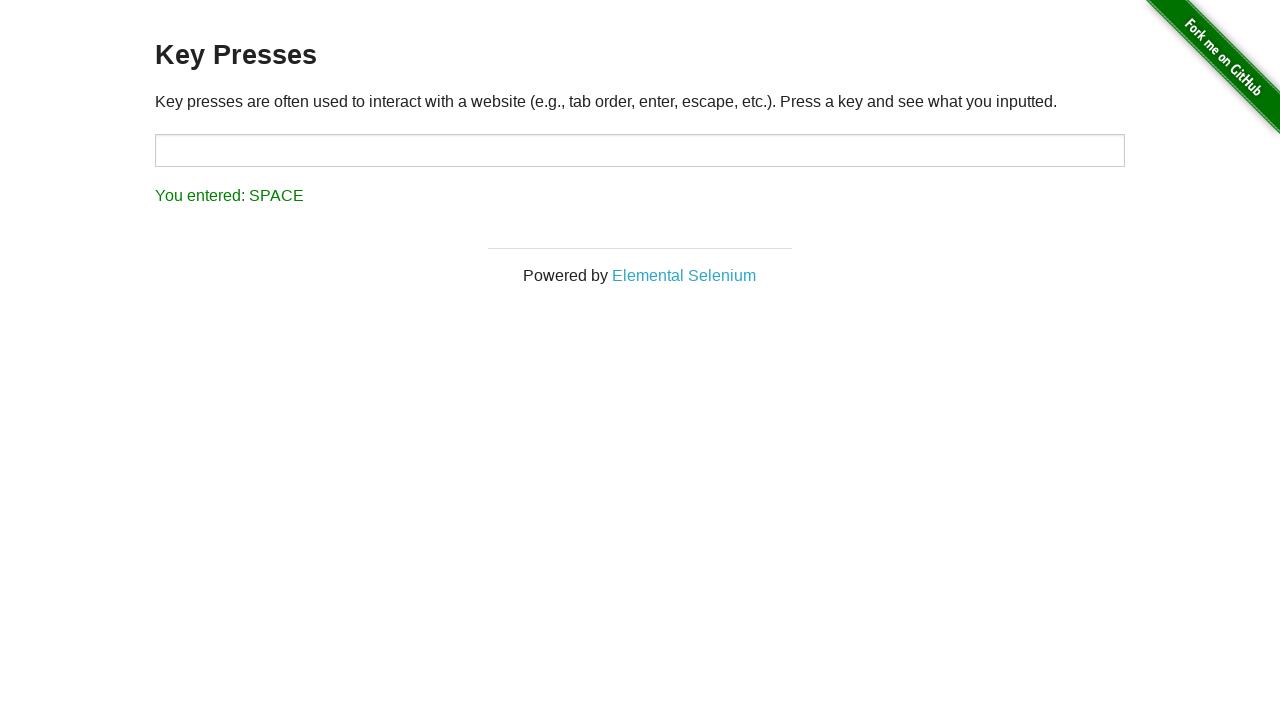

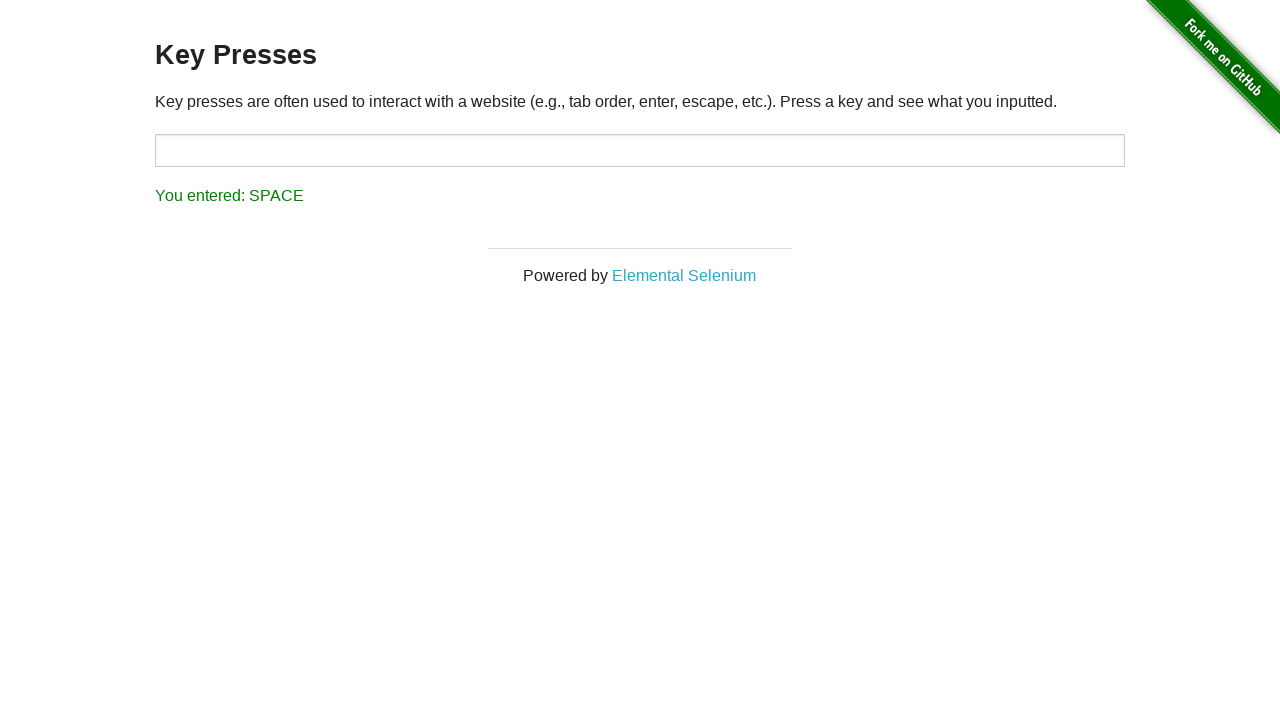